Opens the Ngee Ann Polytechnic website and verifies the page has substantial content

Starting URL: https://www.np.edu.sg

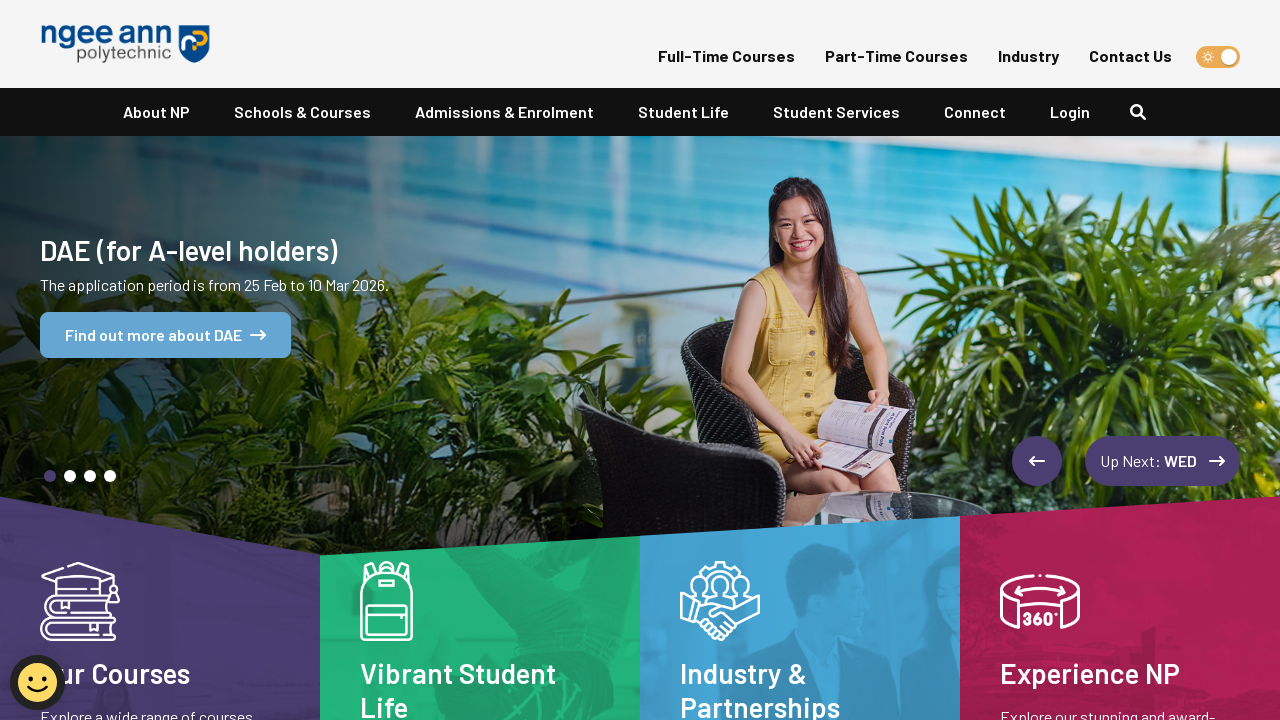

Waited for page to reach domcontentloaded state
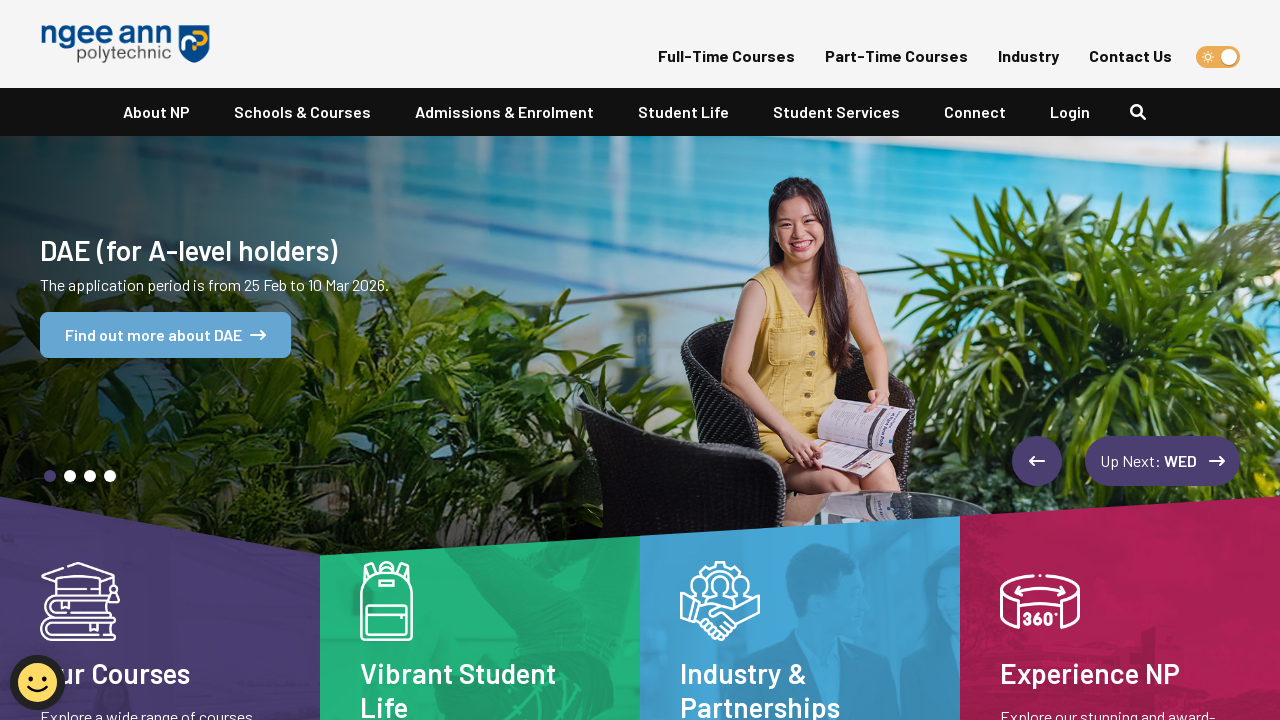

Retrieved page content
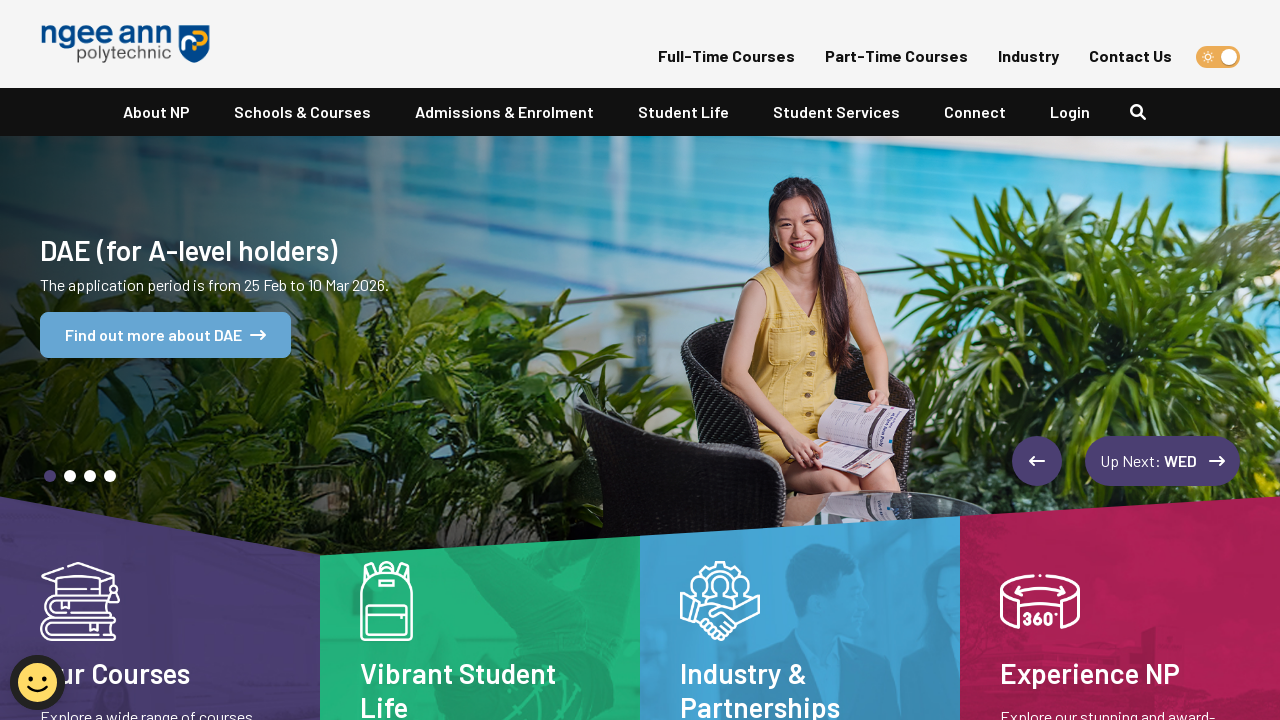

Verified page has substantial content (>1000 characters)
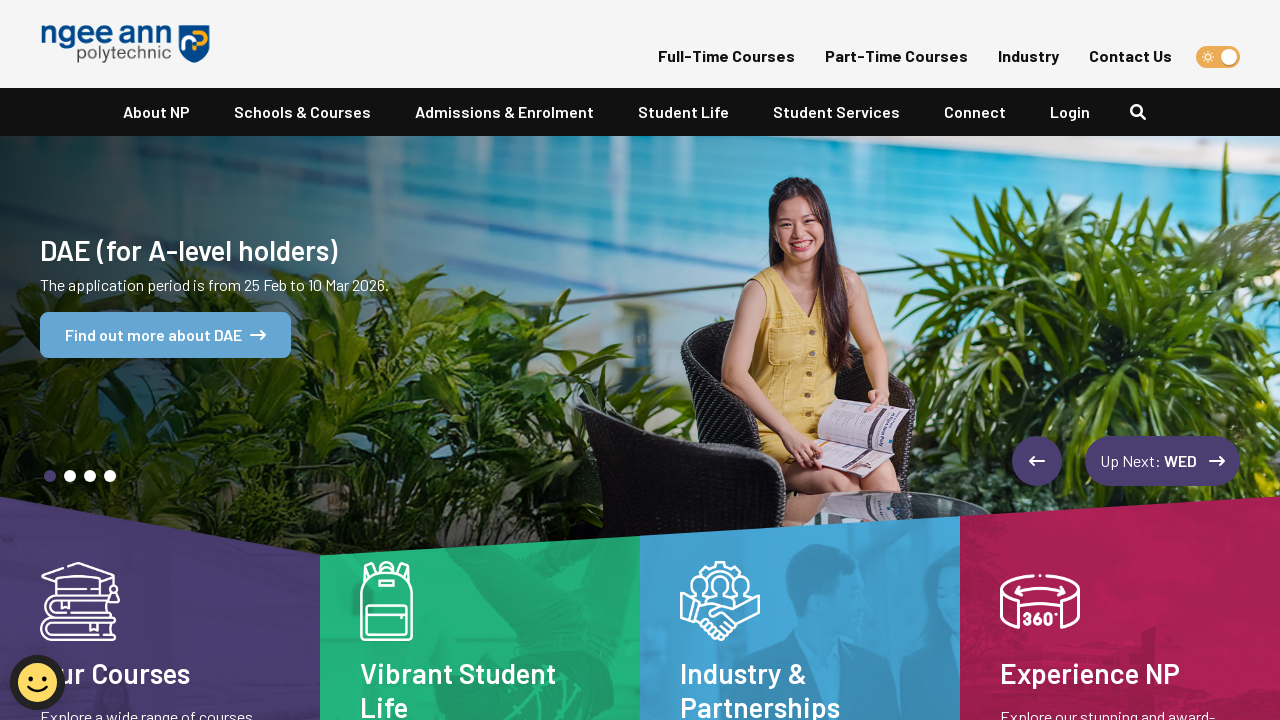

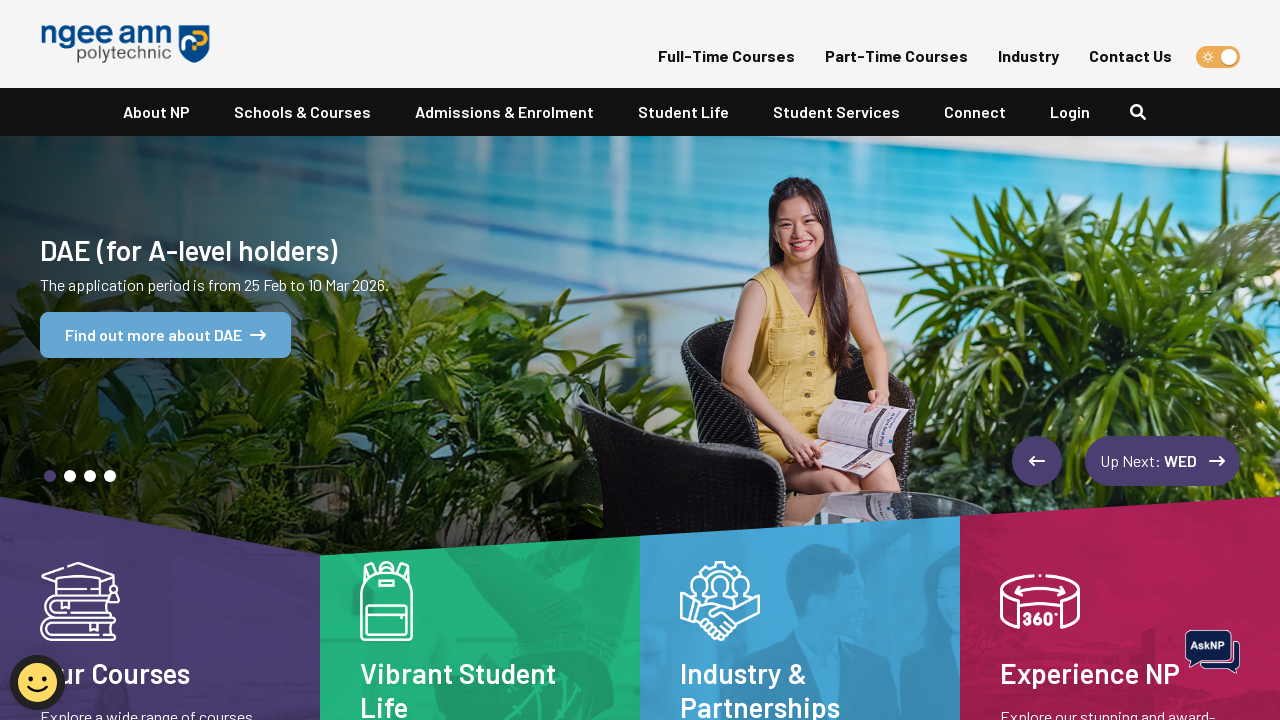